Tests searching for "carrot", incrementing quantity, and adding to cart

Starting URL: https://rahulshettyacademy.com/seleniumPractise

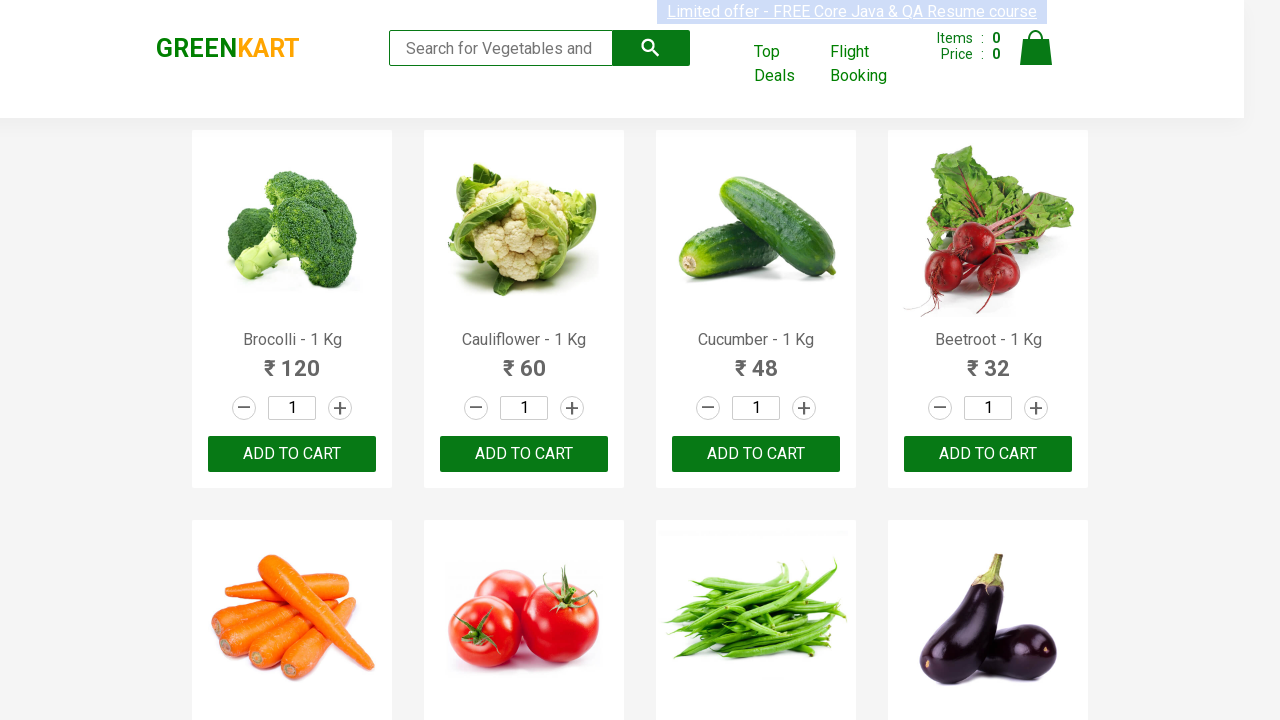

Cleared search field on input.search-keyword
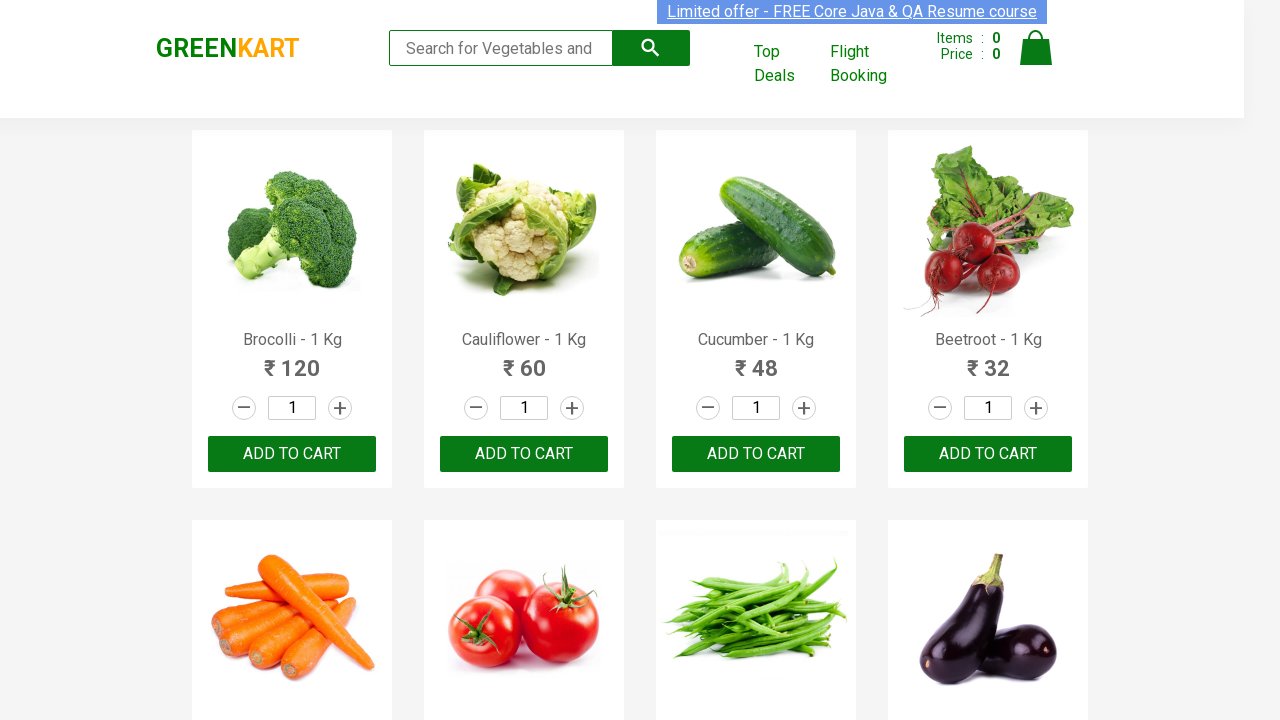

Filled search field with 'carrot' on input.search-keyword
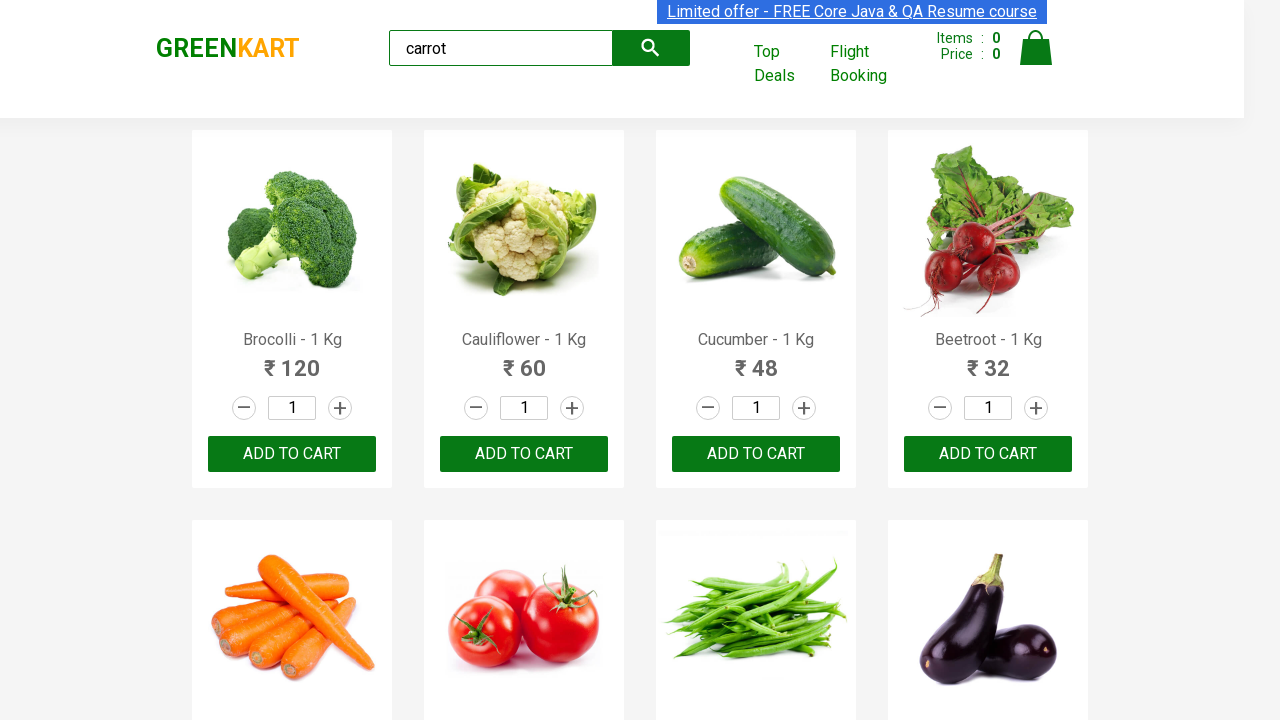

Pressed Enter to trigger search on input.search-keyword
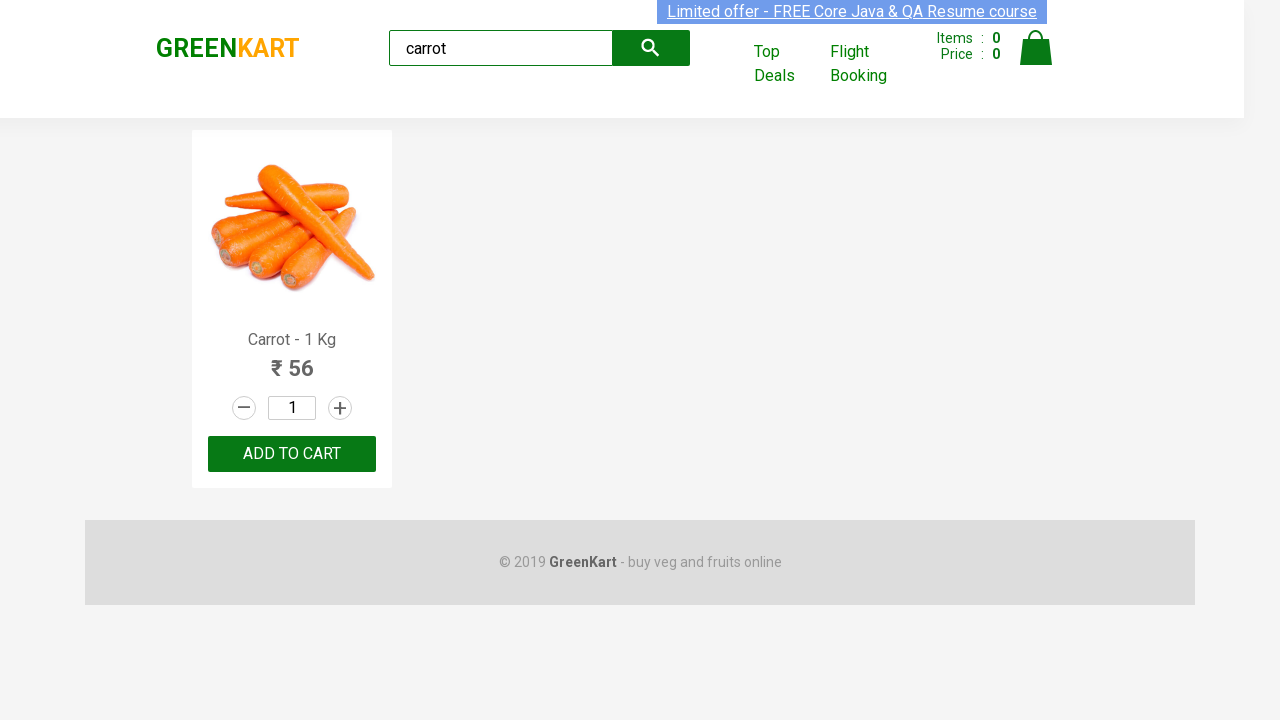

Waited for search results to load
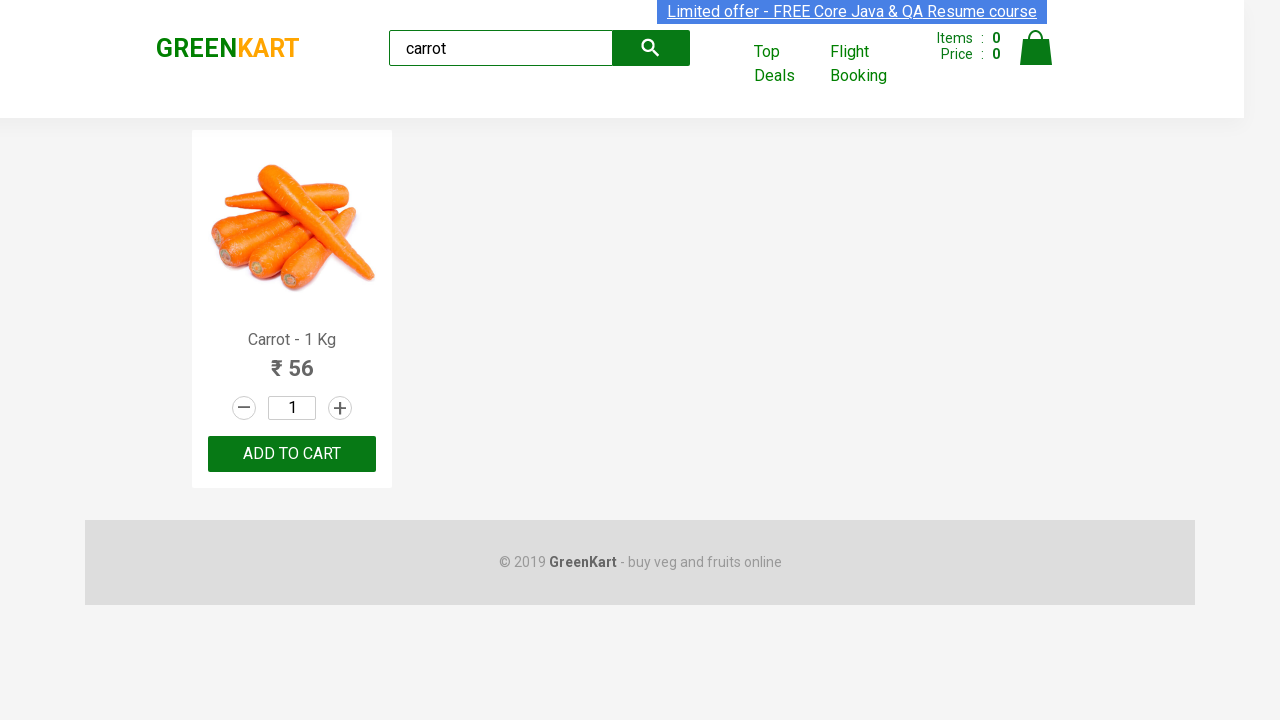

Clicked increment button to increase product quantity at (340, 408) on a.increment
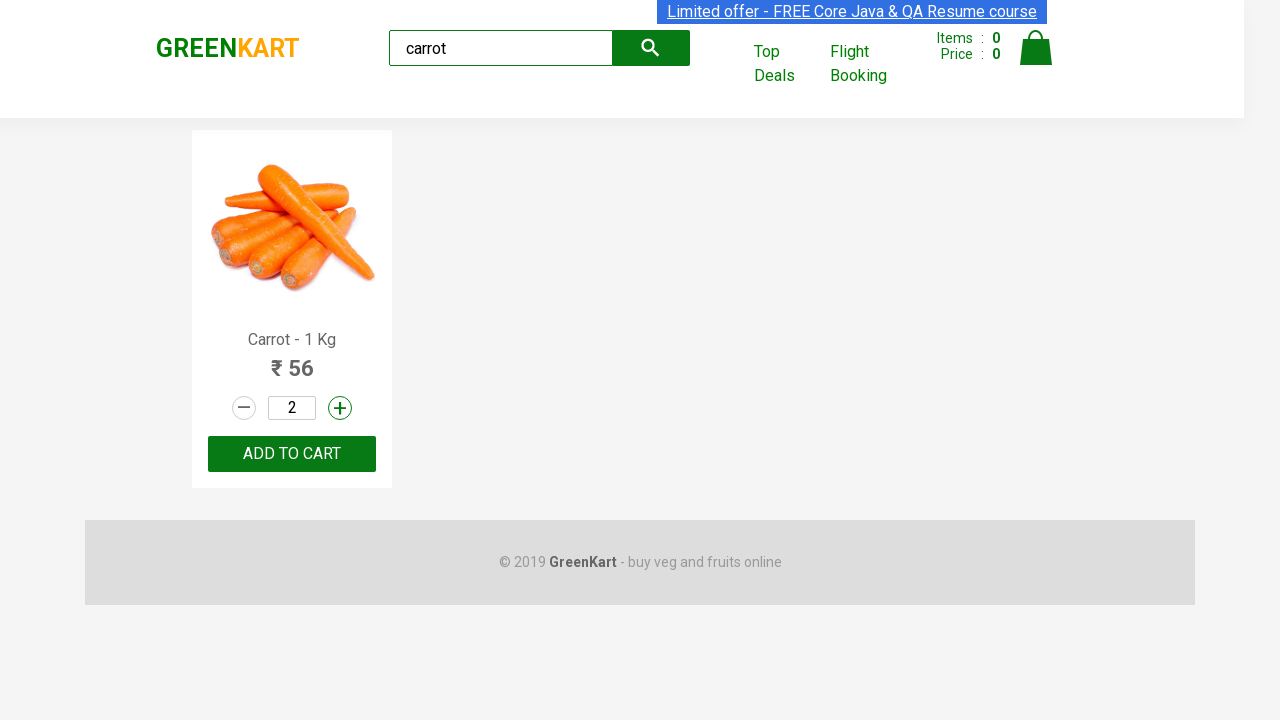

Clicked ADD TO CART button to add carrot to cart at (292, 454) on button:has-text('ADD TO CART')
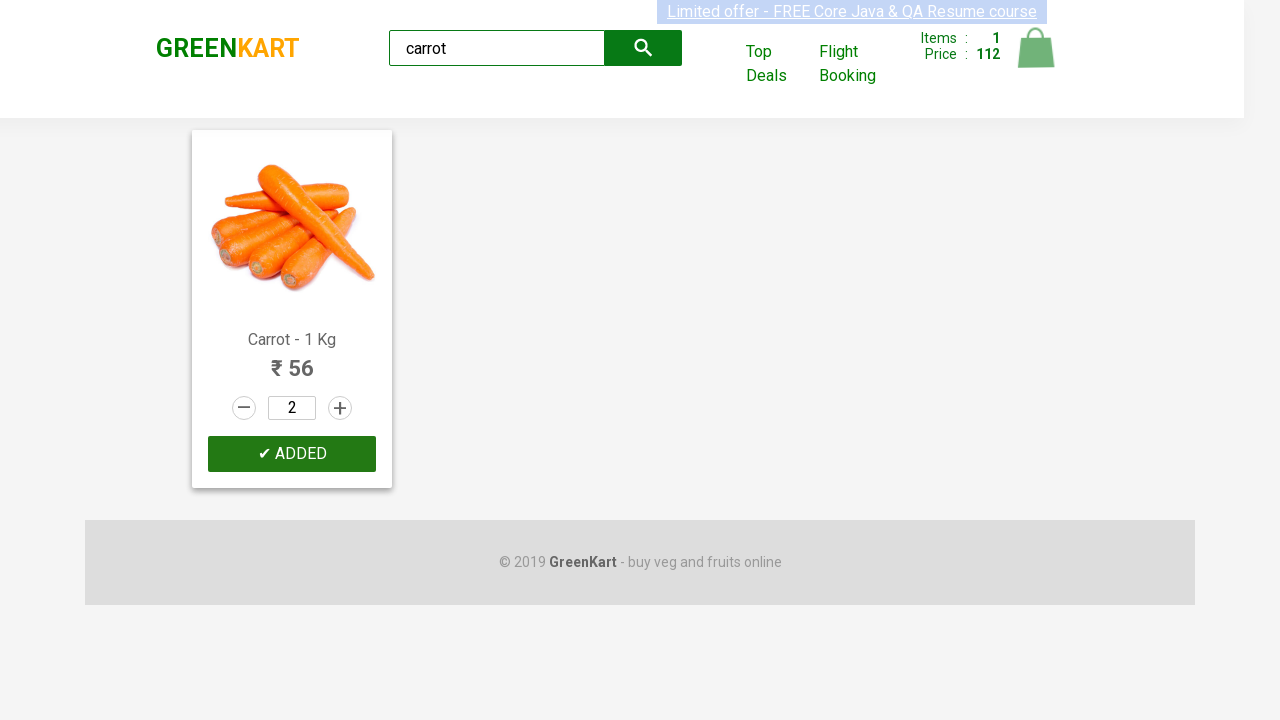

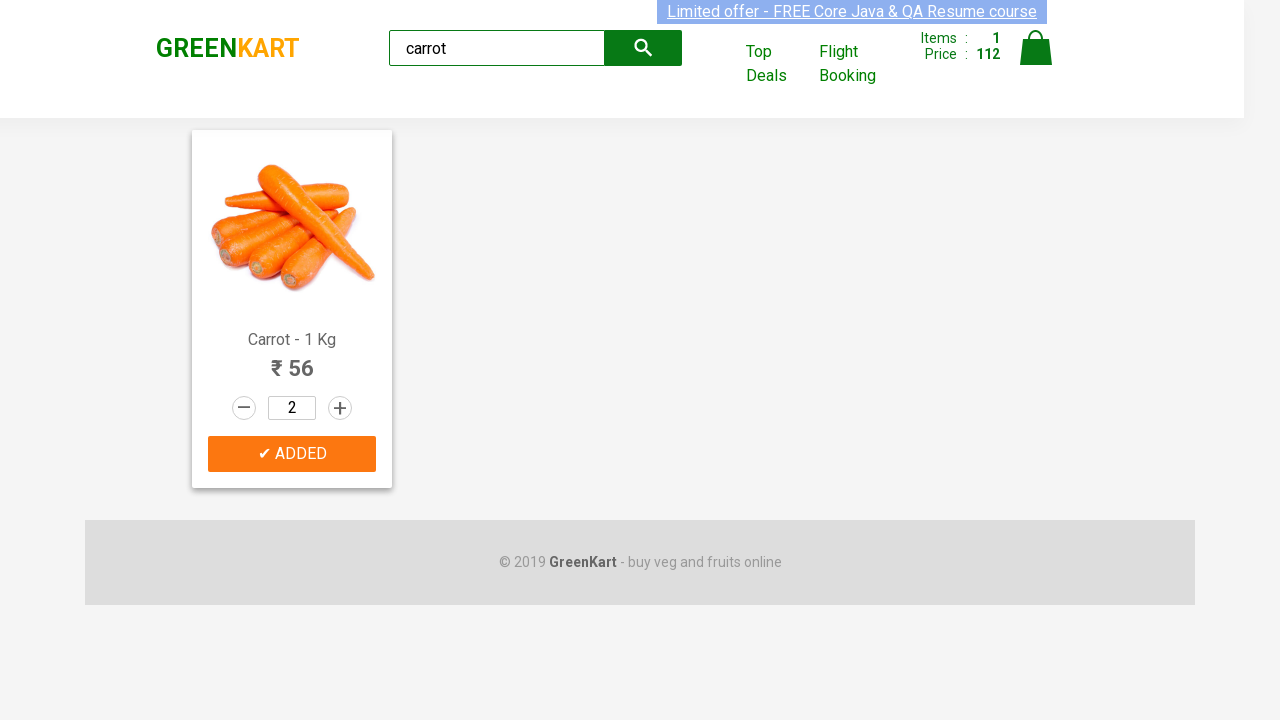